Tests window switching functionality by opening a new browser window and switching between parent and child windows

Starting URL: https://demoqa.com/browser-windows

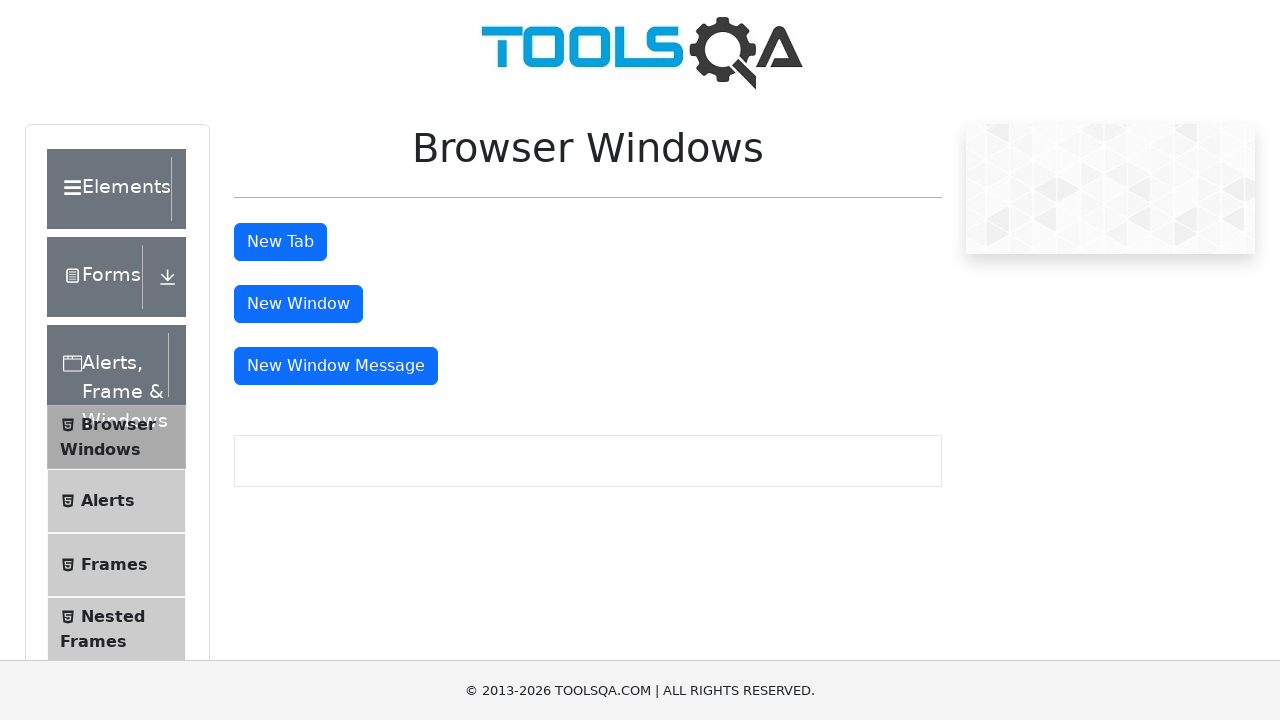

Clicked 'New Window' button to open a new browser window at (298, 304) on xpath=//button[text()='New Window']
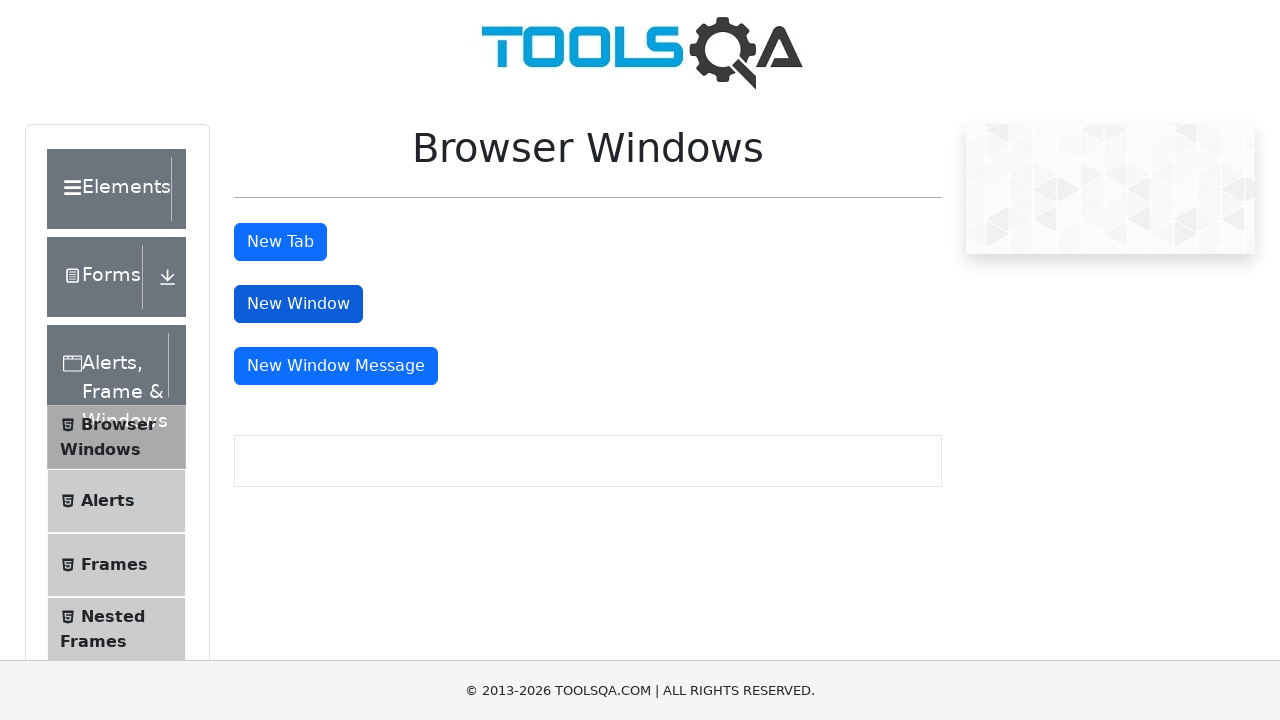

New window opened and captured
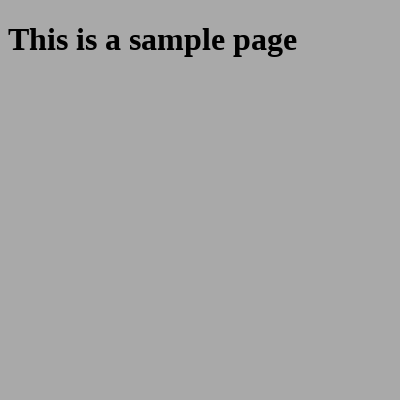

Waited for child window to fully load
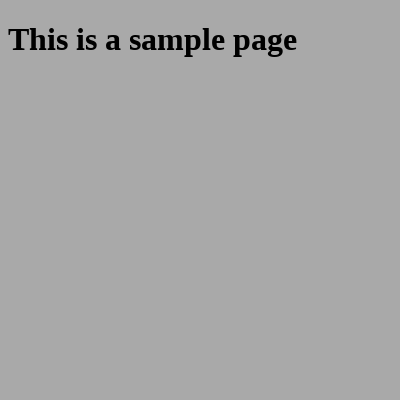

Retrieved child window title: ''
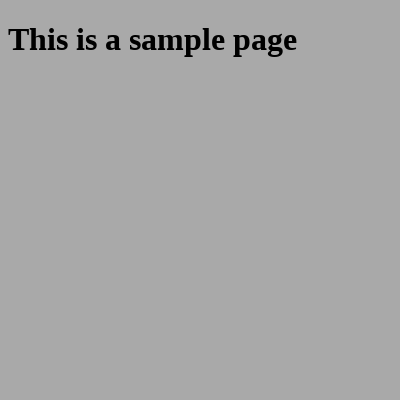

Retrieved parent window title: 'demosite'
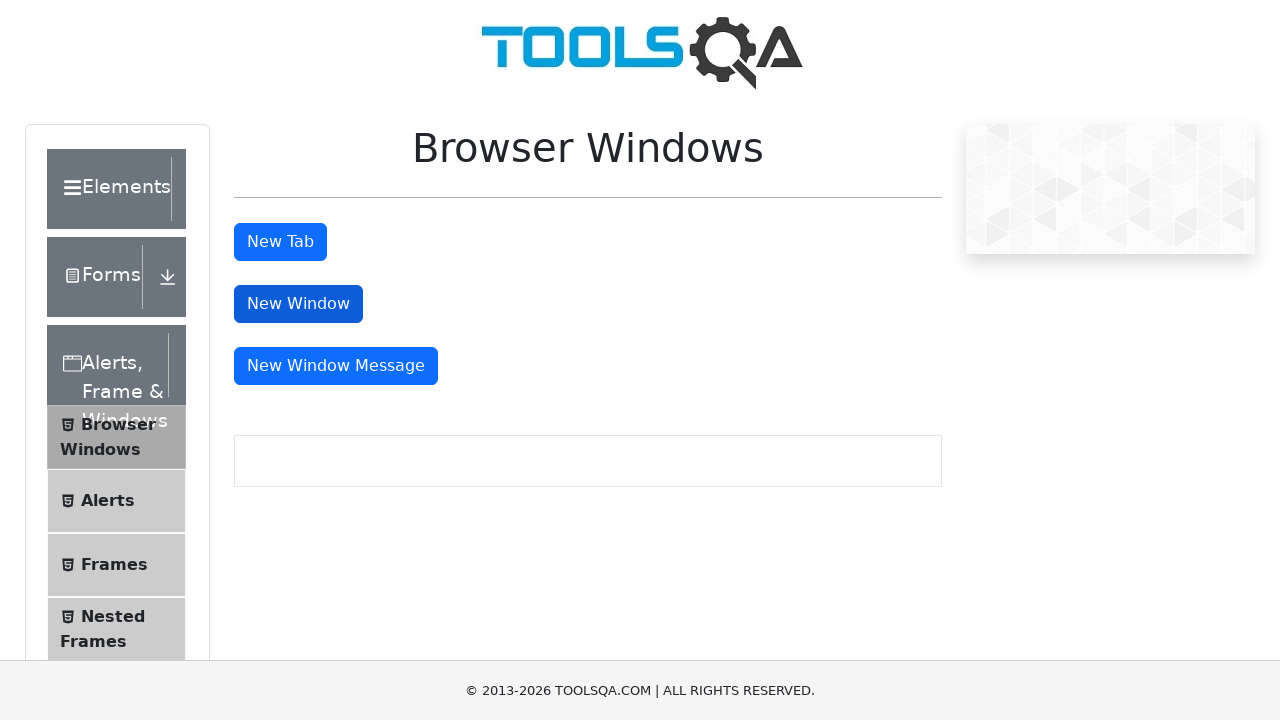

Closed the child window, returning focus to parent window
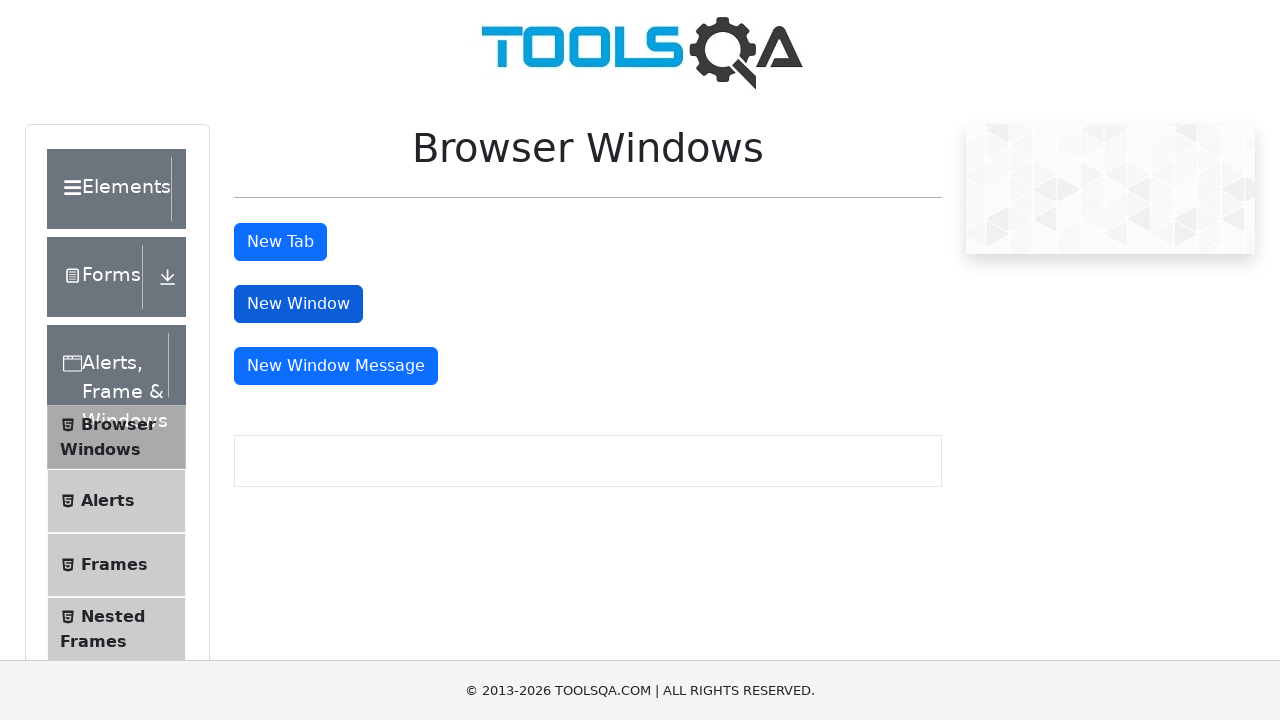

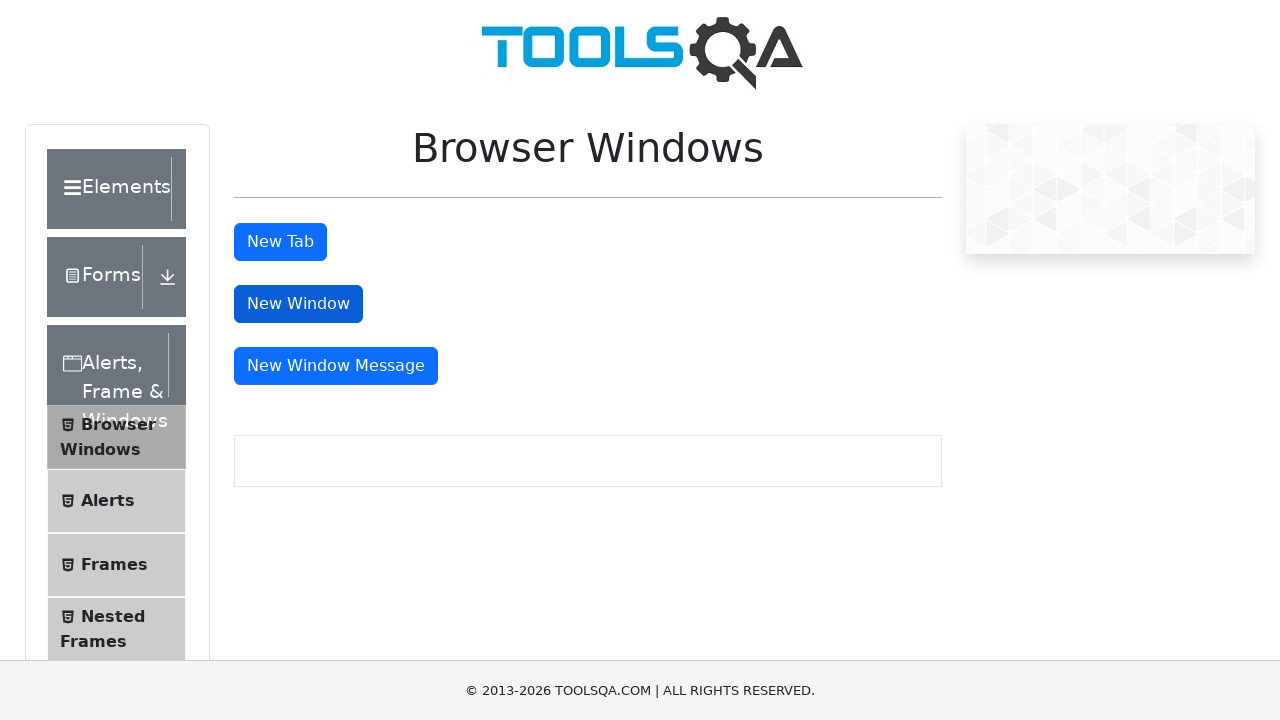